Tests window and table scrolling functionality, then verifies that the sum of values in a table matches the displayed total

Starting URL: https://rahulshettyacademy.com/AutomationPractice/

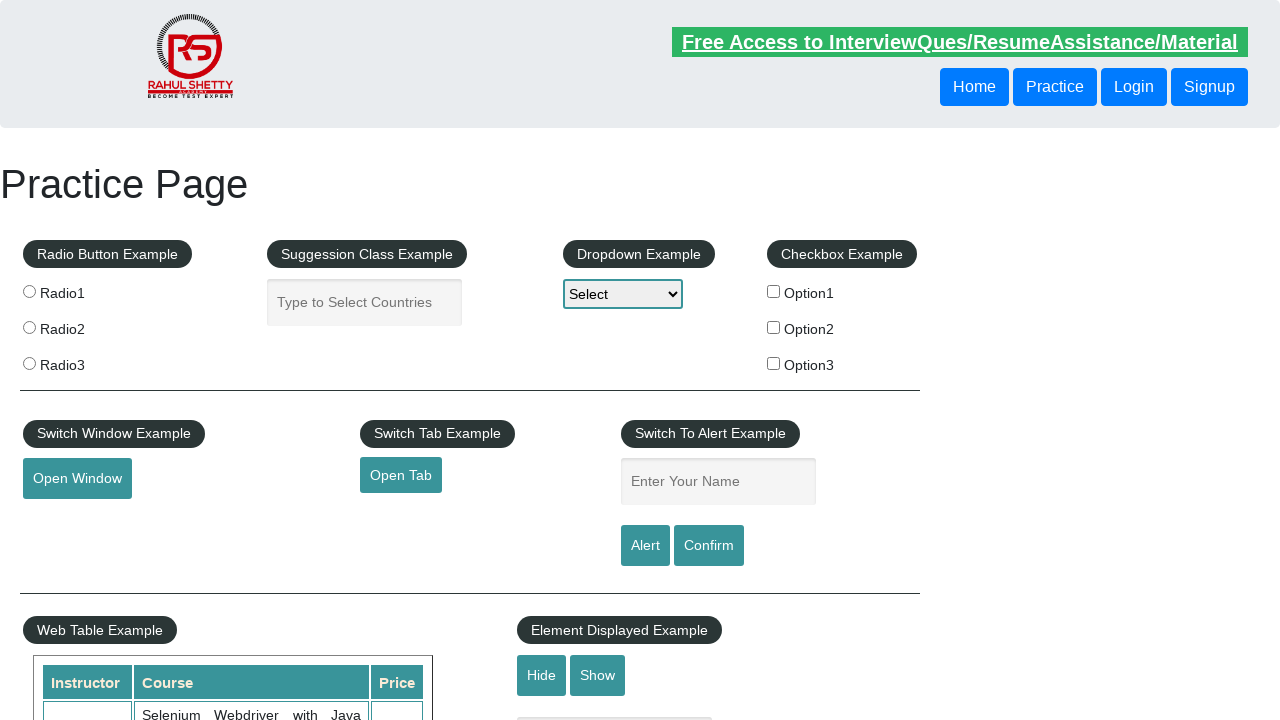

Scrolled window down by 500 pixels
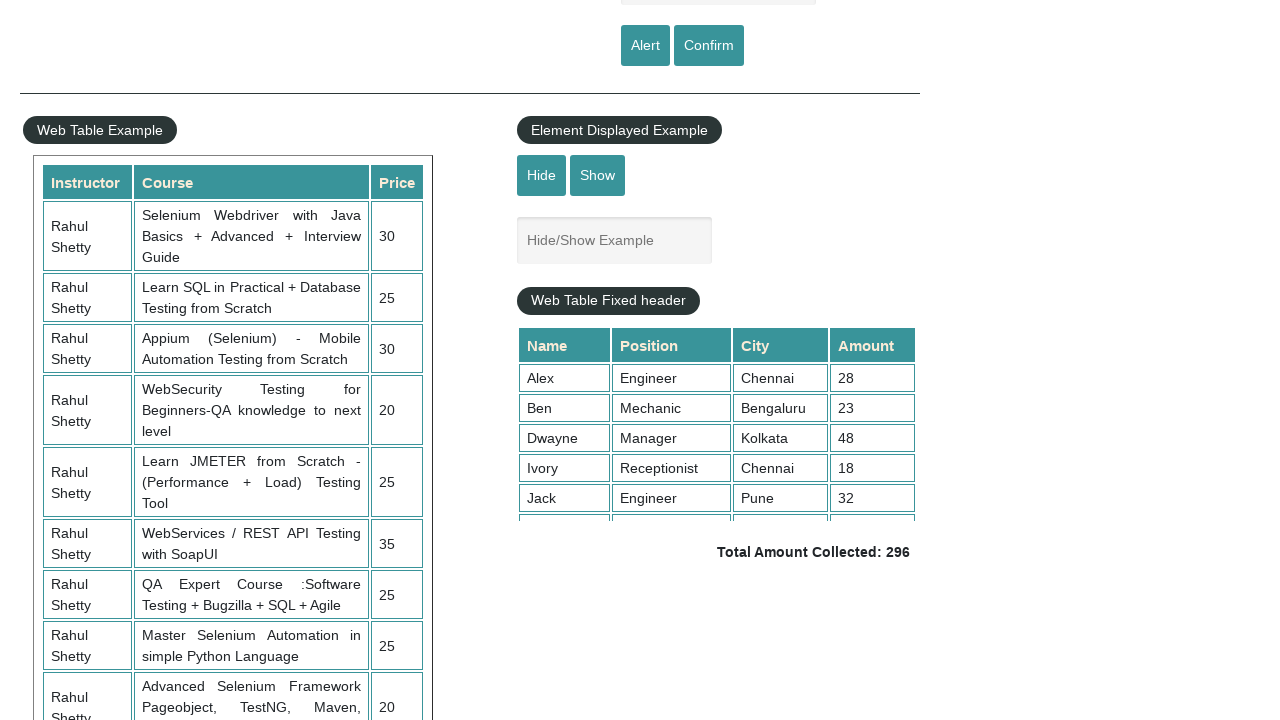

Waited 1 second for scroll to complete
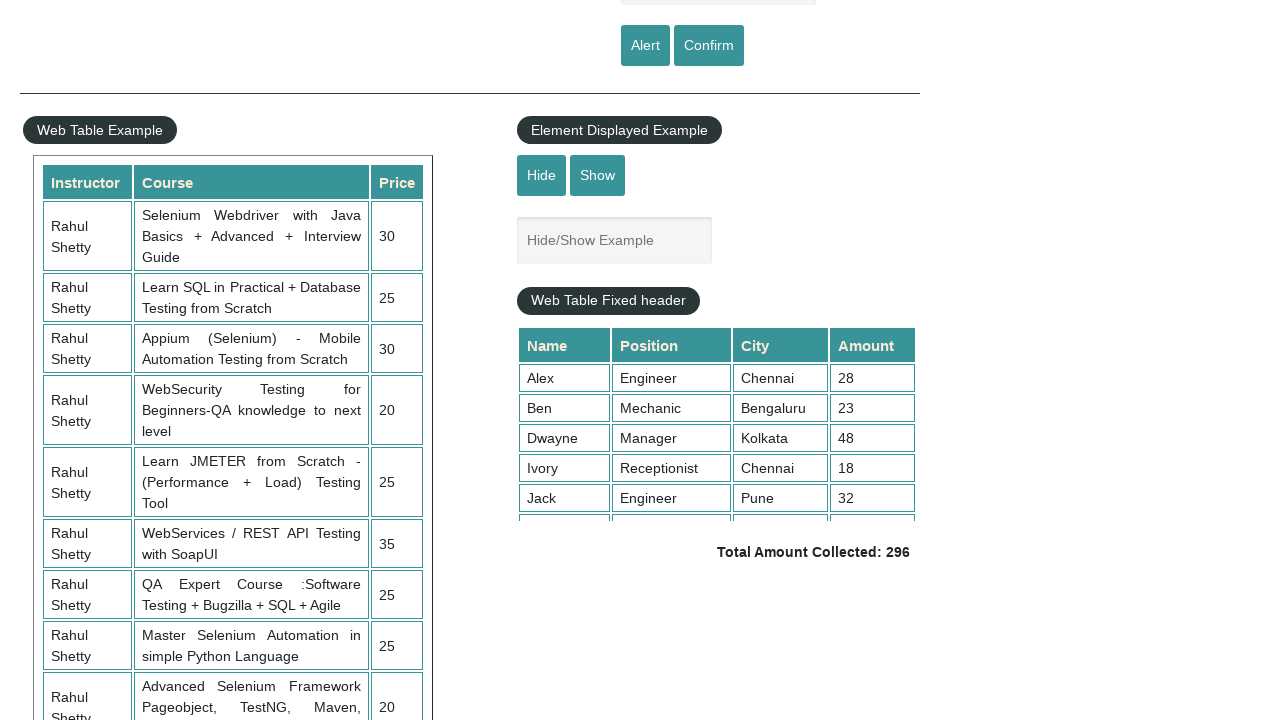

Scrolled table with fixed header to top of content
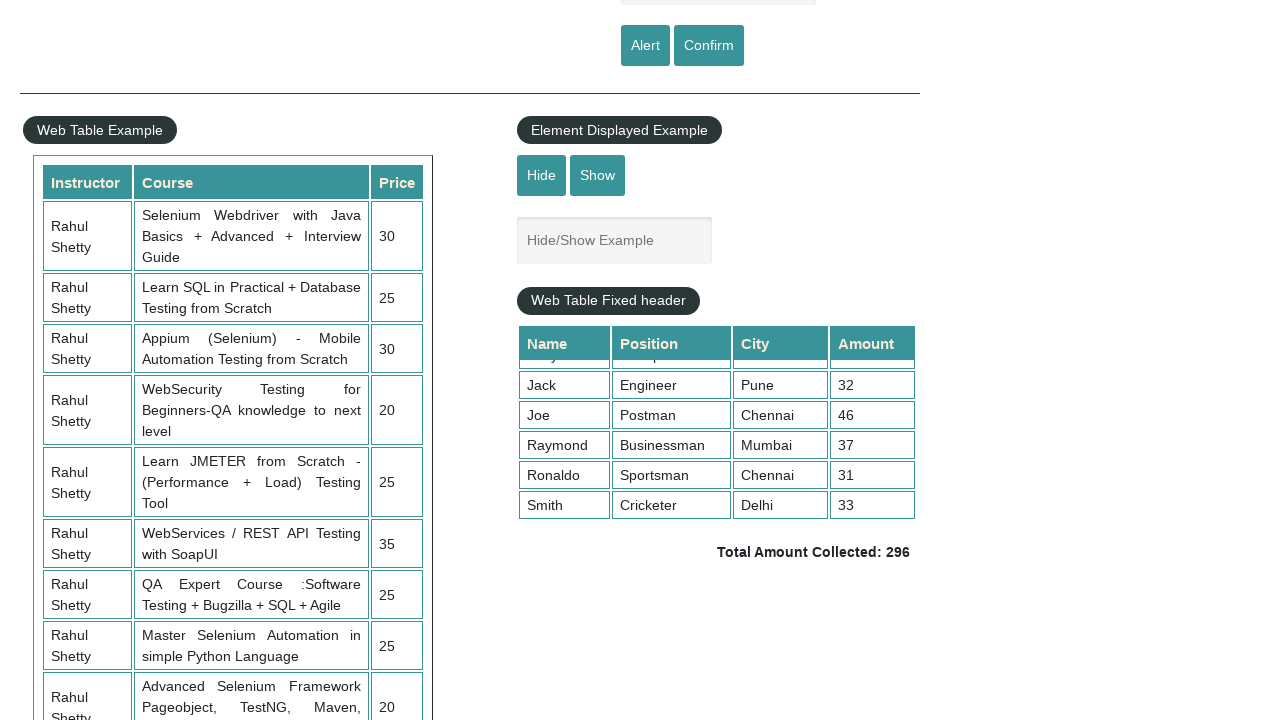

Retrieved all values from 4th column of product table
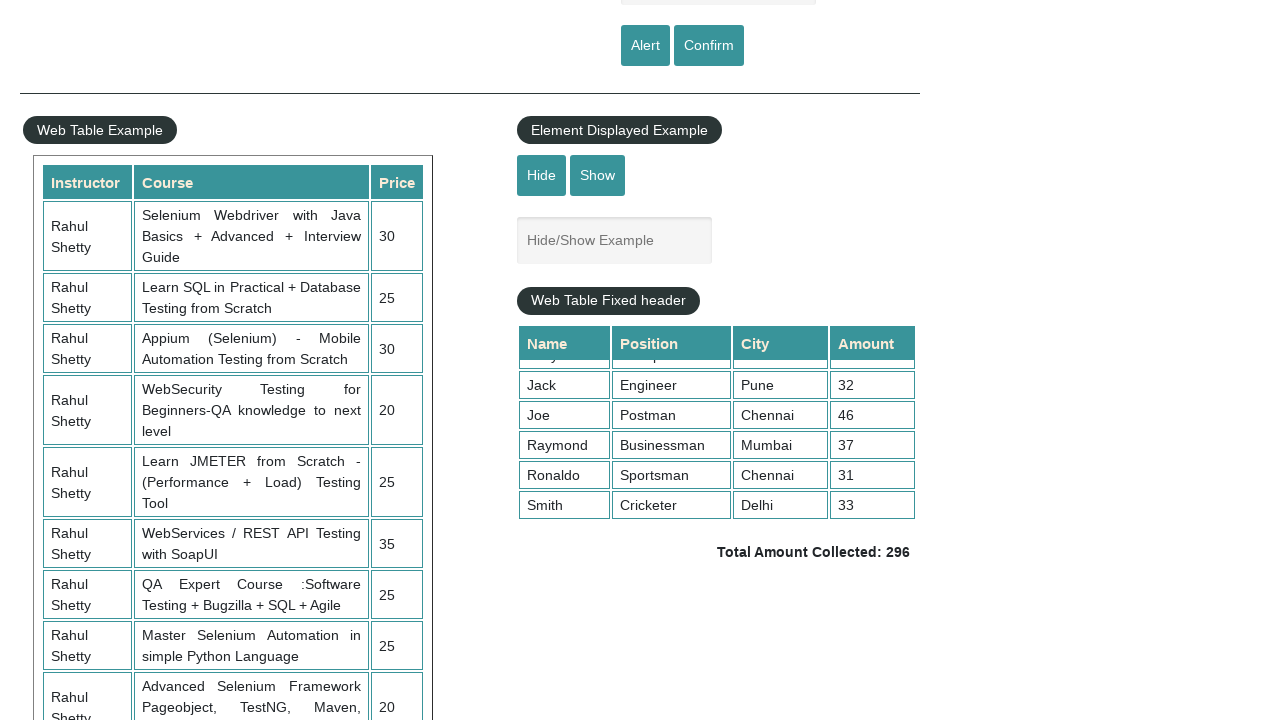

Calculated sum of table values: 296
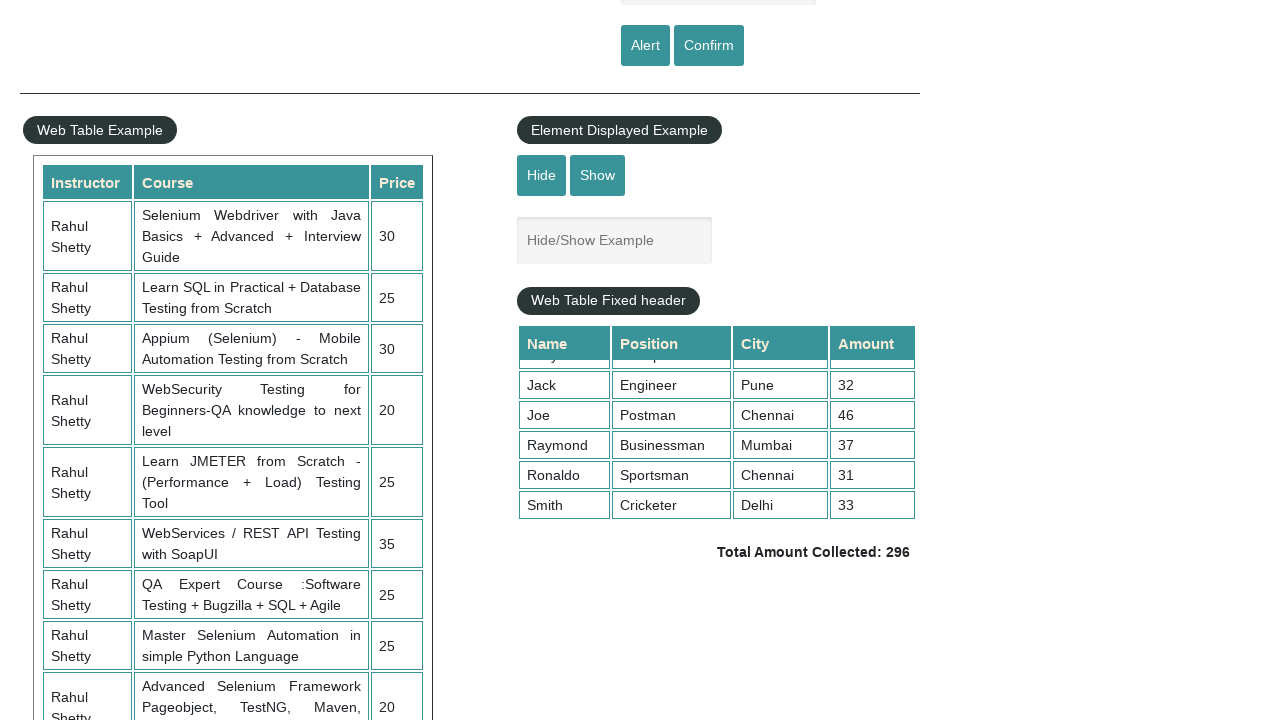

Retrieved expected total from page display
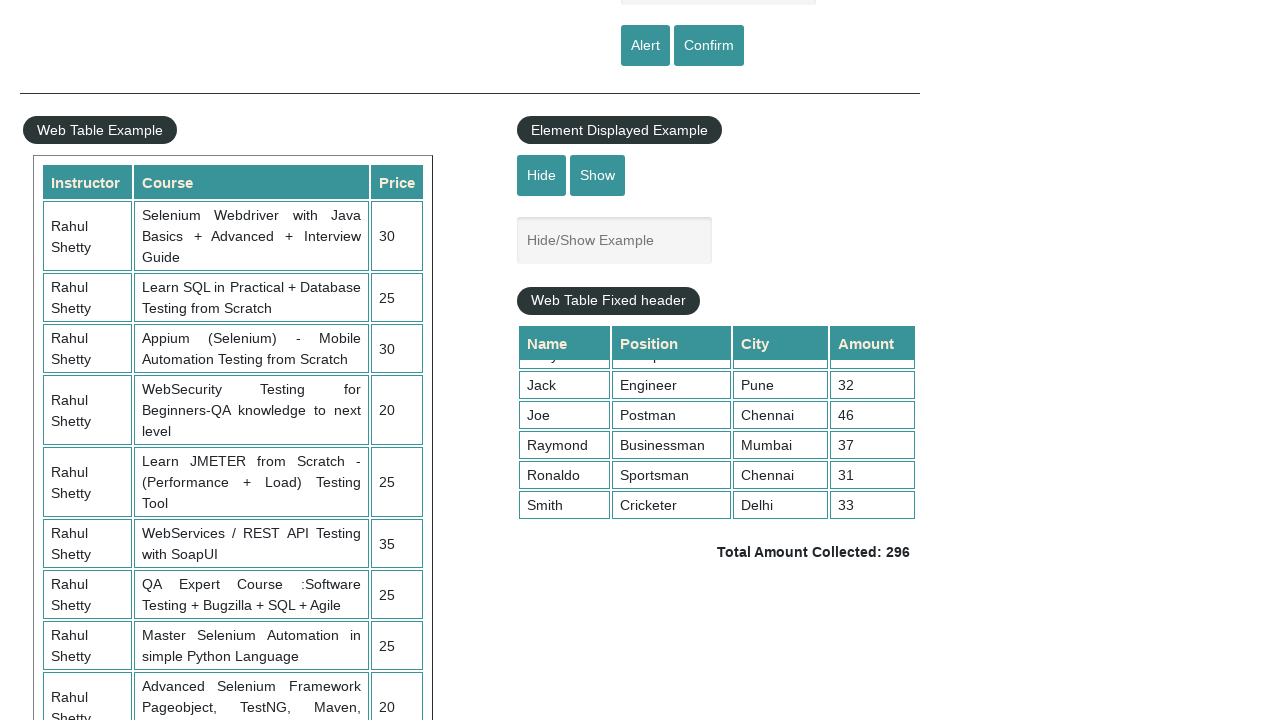

Parsed expected total from text: 296
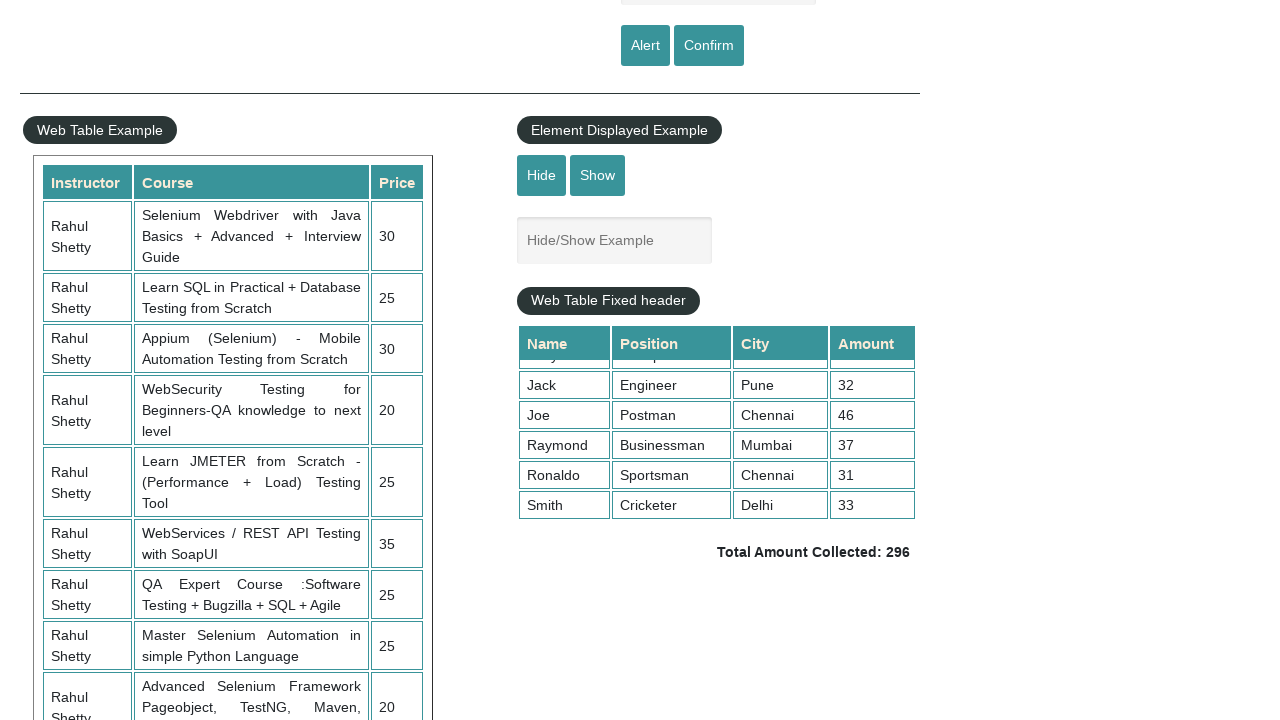

Verified calculated sum (296) matches expected total (296)
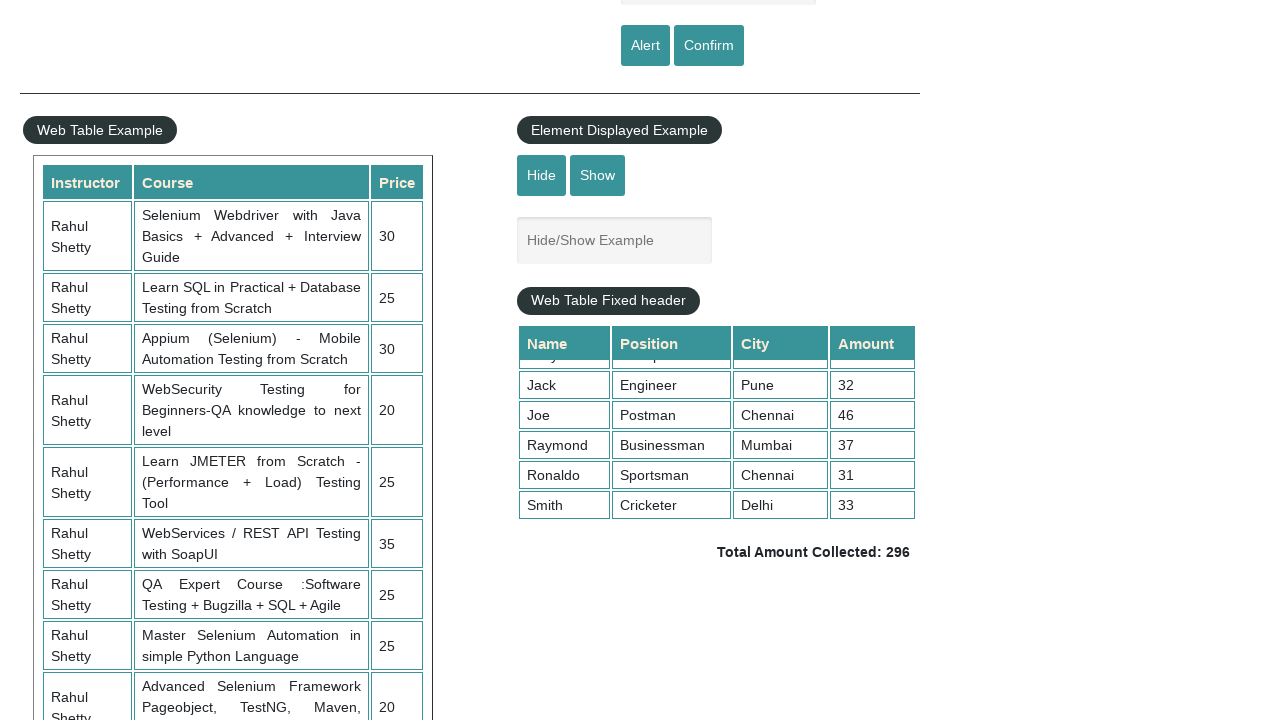

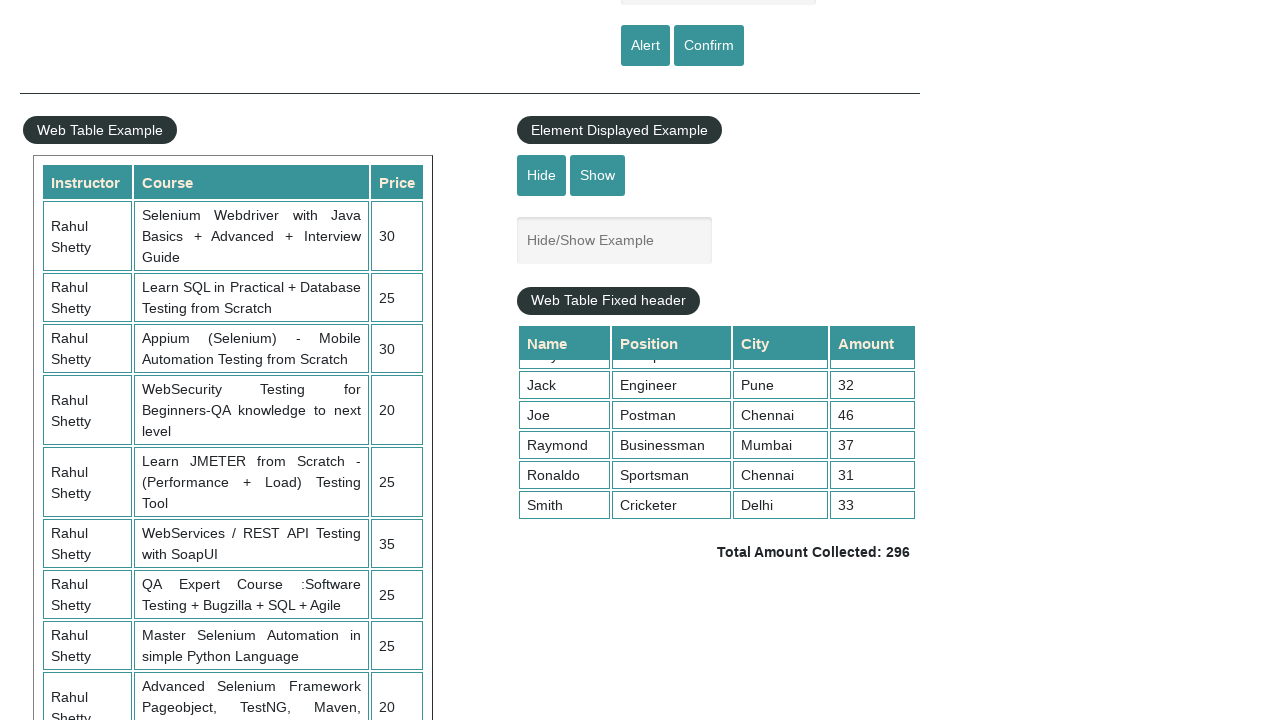